Tests radio button interactions on a demo page by navigating through menus, selecting radio buttons, and checking selection states

Starting URL: https://www.leafground.com/dashboard.xhtml

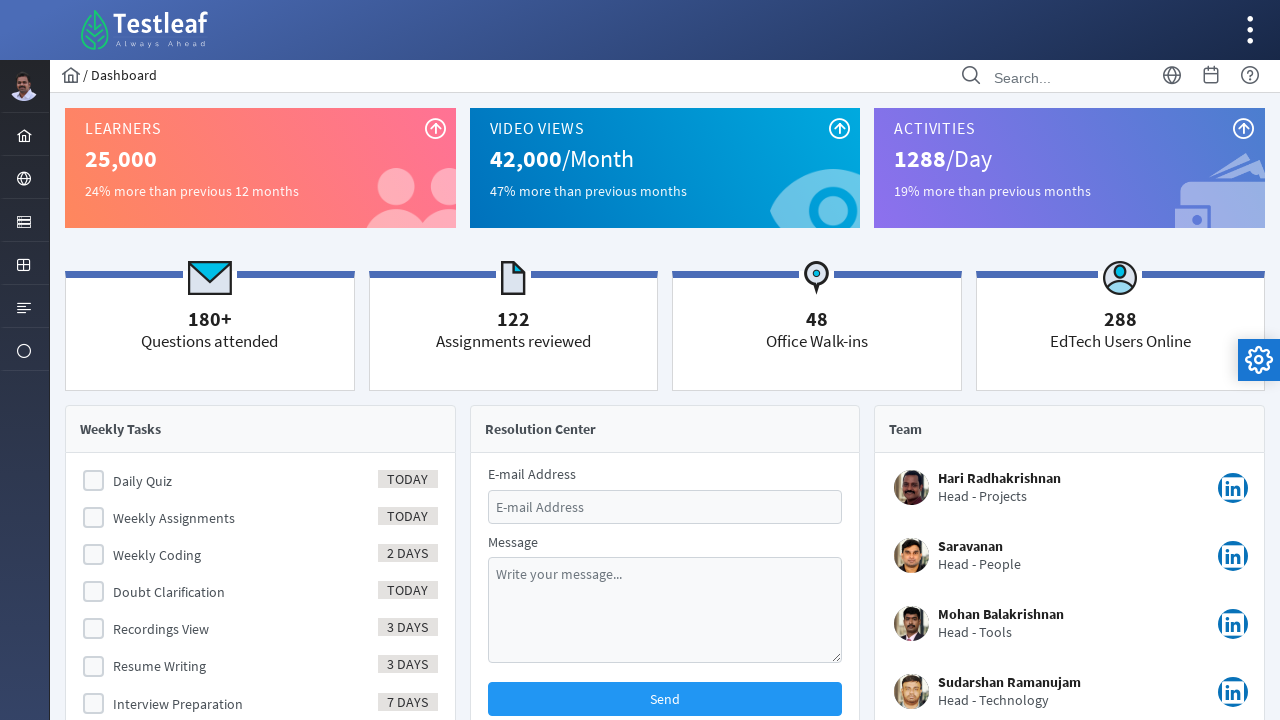

Clicked on Element menu at (24, 220) on xpath=//ul[@id='menuform:j_idt37']//following::li[@id='menuform:j_idt40']
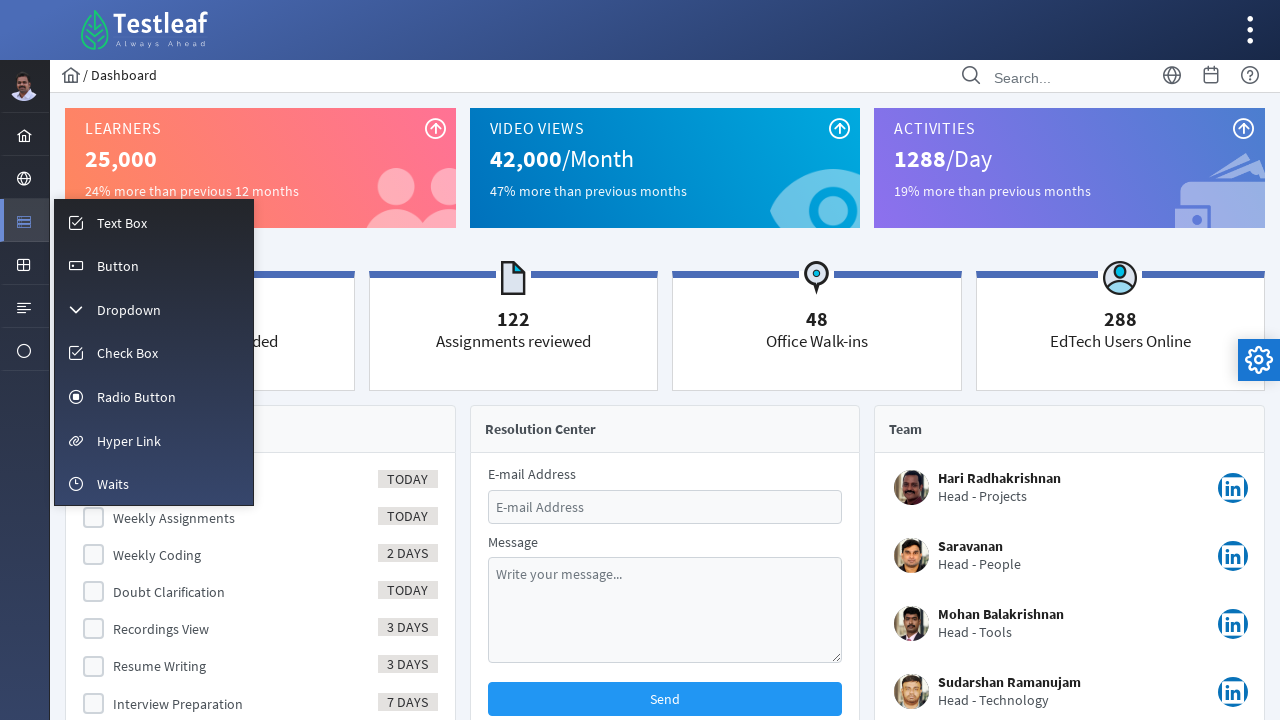

Clicked on Radio Button option at (136, 397) on xpath=//span[text()='Radio Button']
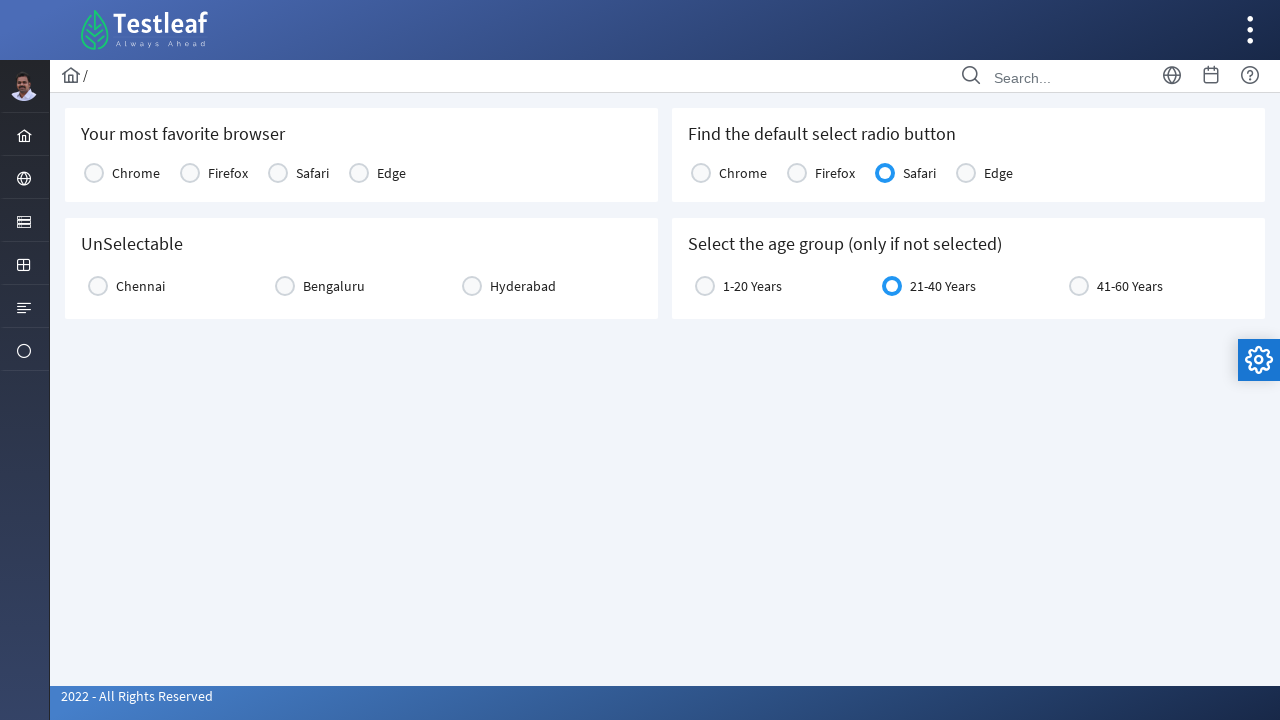

Selected 3rd radio button for favorite browser at (278, 173) on (//table[@id='j_idt87:console1']//div[@class='ui-radiobutton ui-widget'])[3]
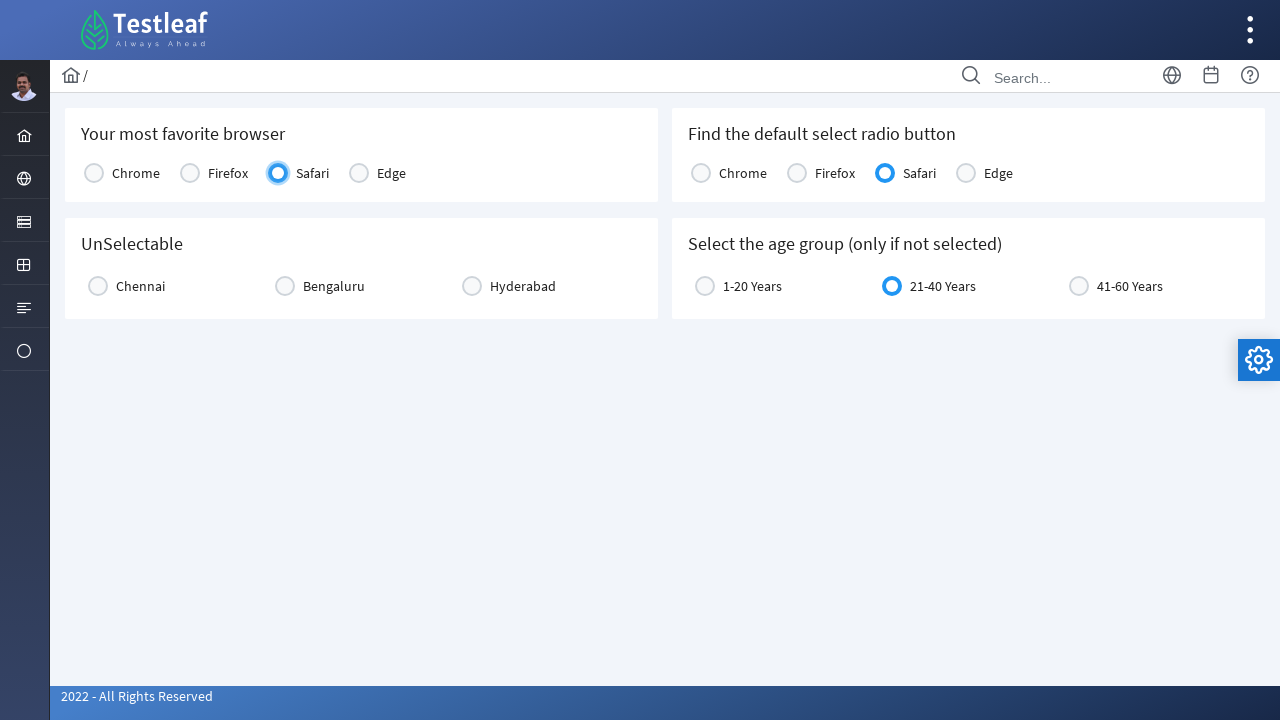

Located first radio button selection status element
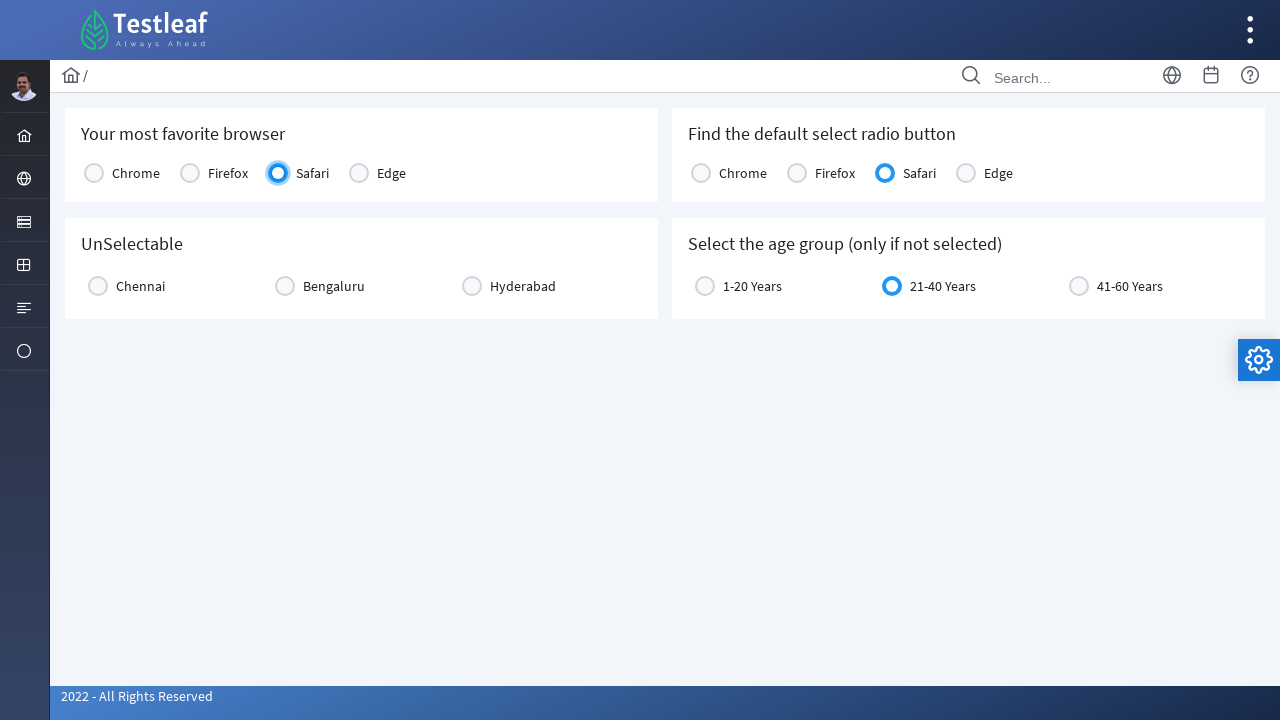

Located second radio button selection status element
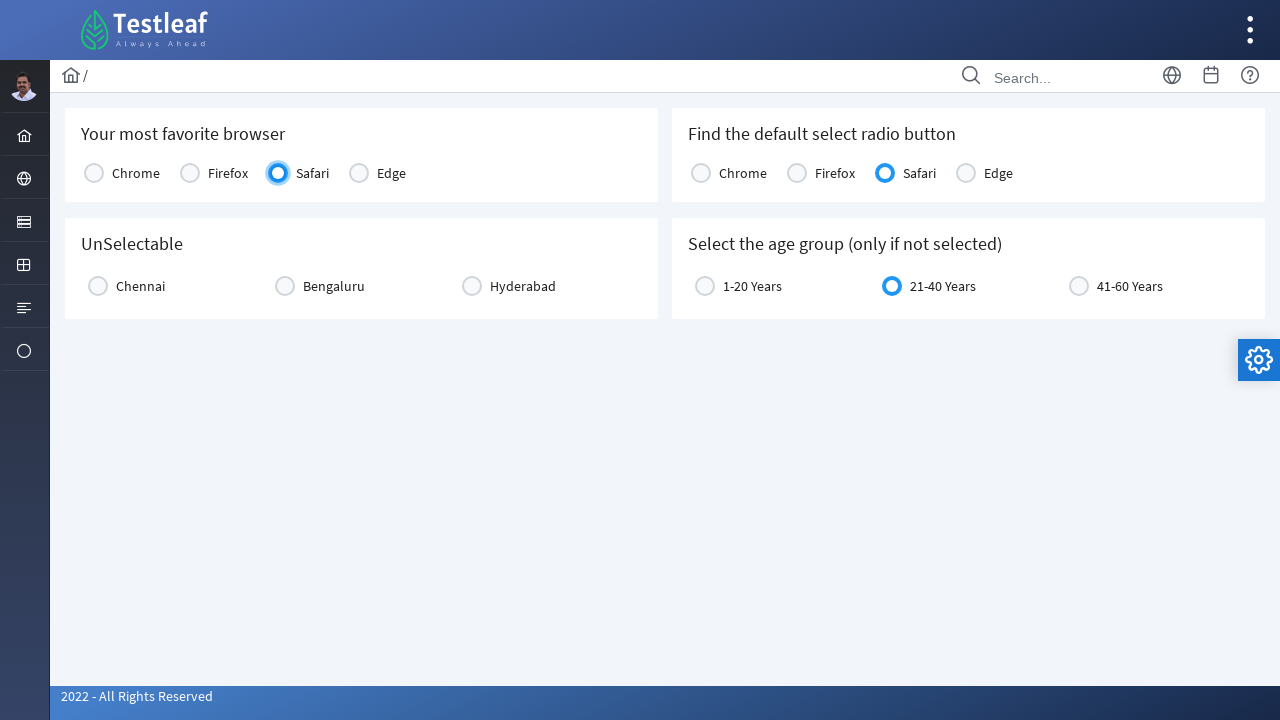

Located third radio button selection status element
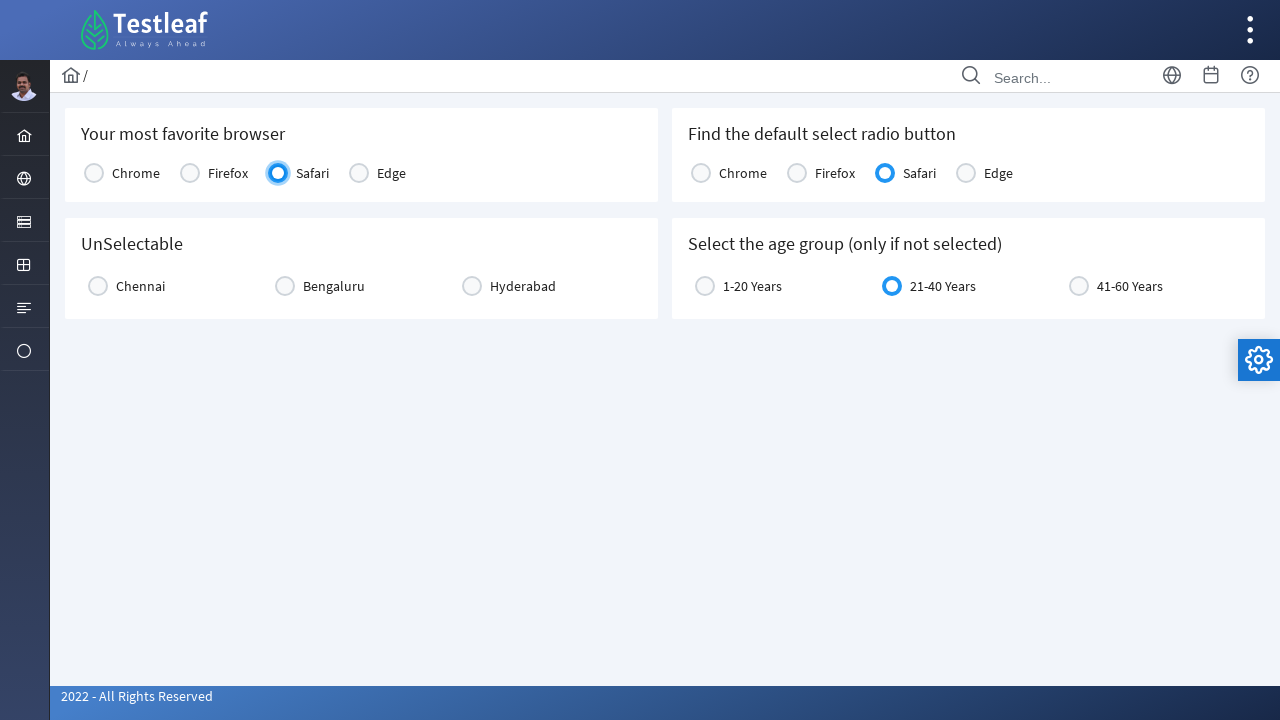

Located fourth radio button selection status element
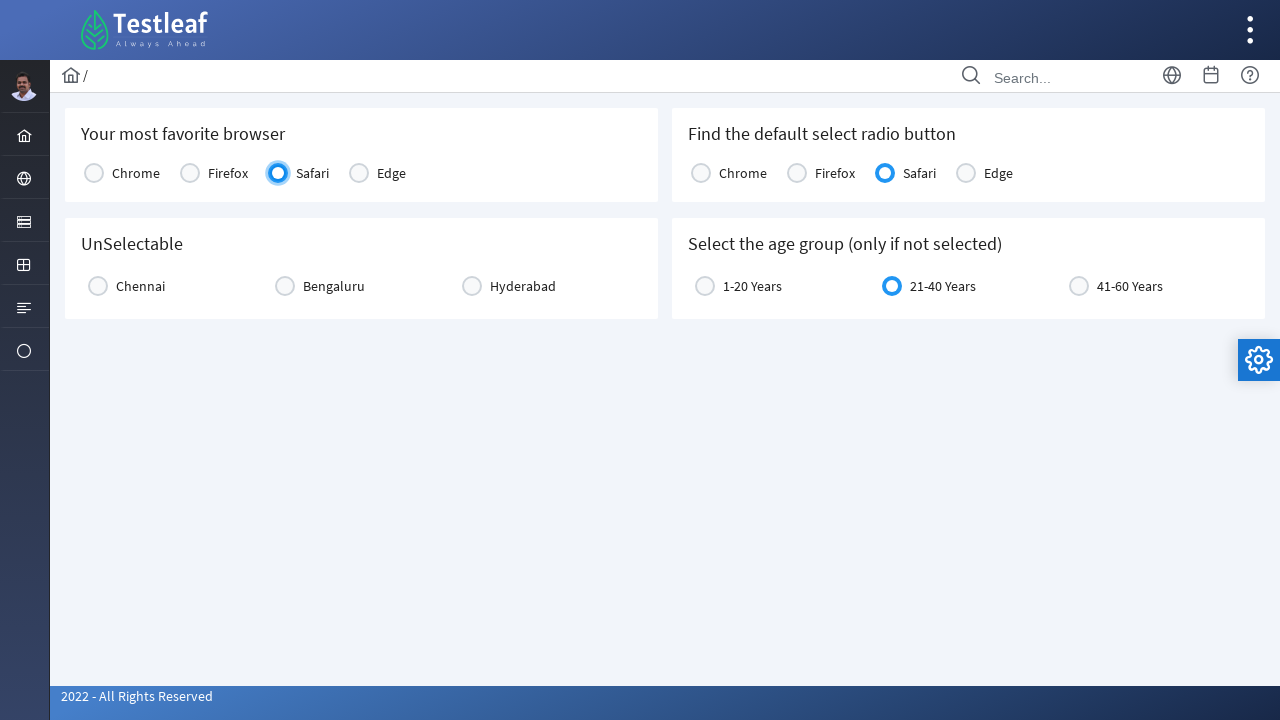

Selected first age group radio button at (705, 286) on (//div[@id='j_idt87:age']//div[@class='ui-radiobutton-box ui-widget ui-corner-al
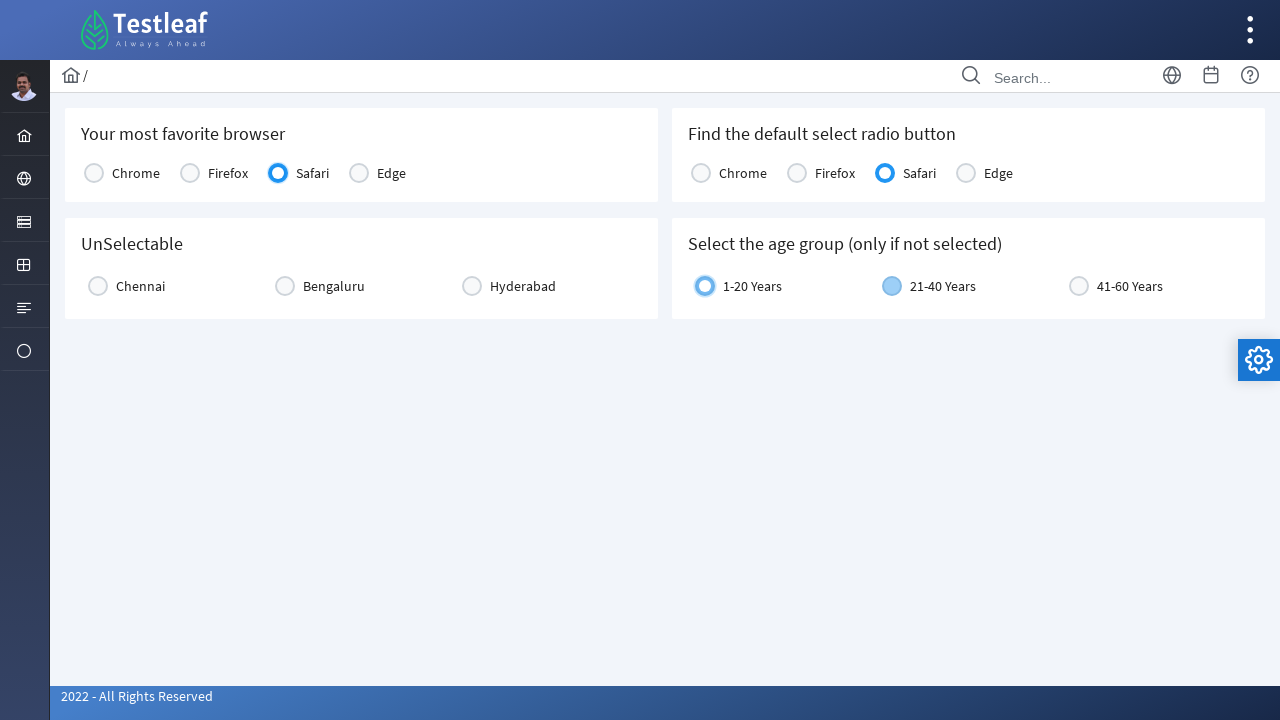

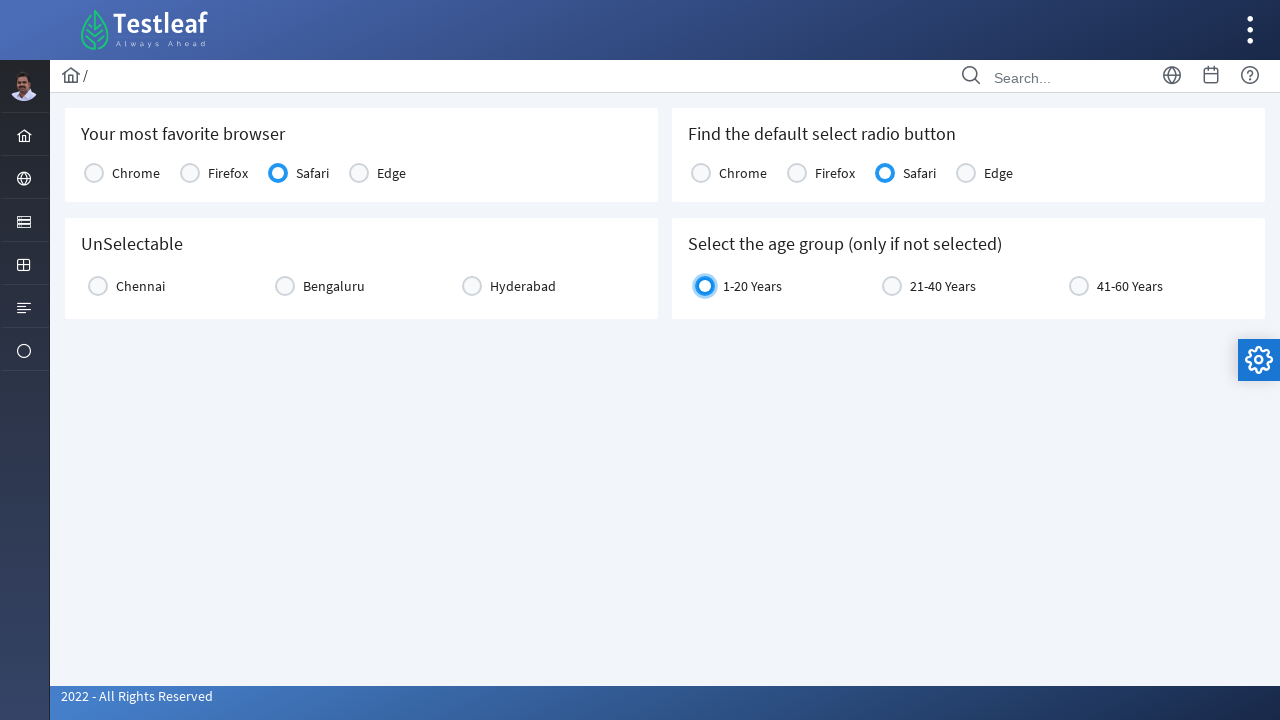